Navigates to a test automation practice blog and verifies the page title and presence of a Wikipedia search icon

Starting URL: https://testautomationpractice.blogspot.com/

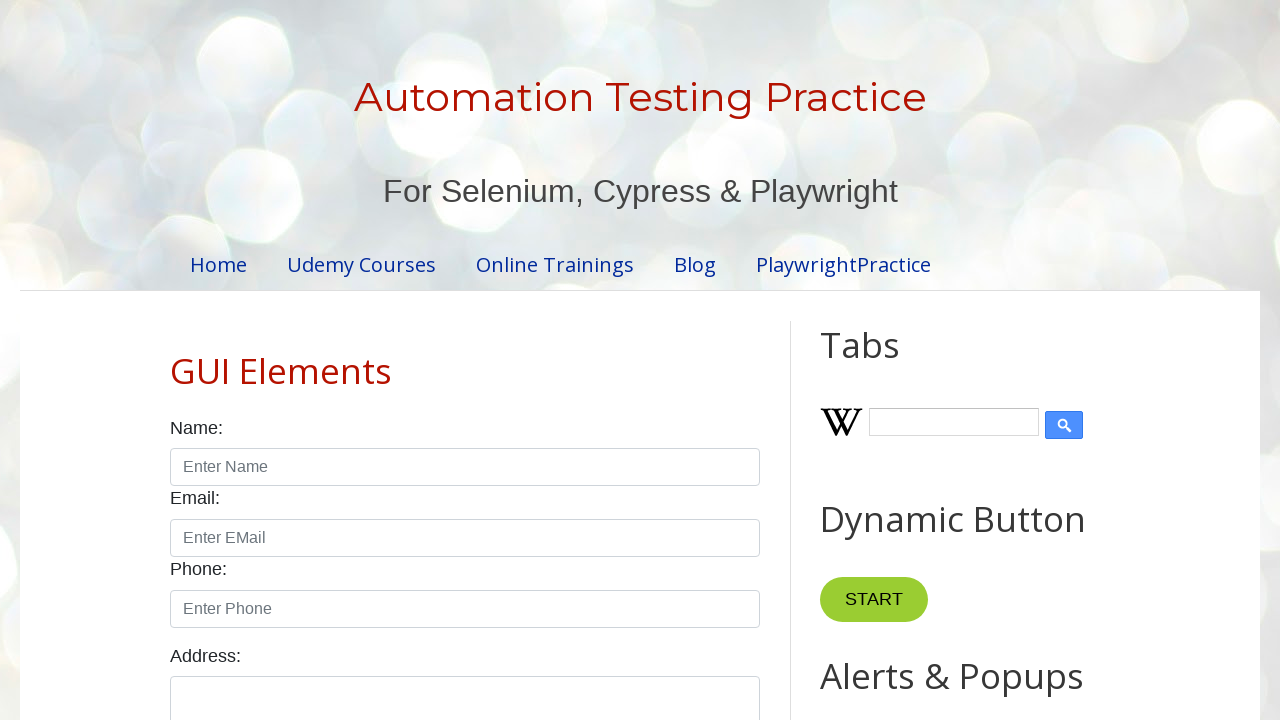

Navigated to test automation practice blog
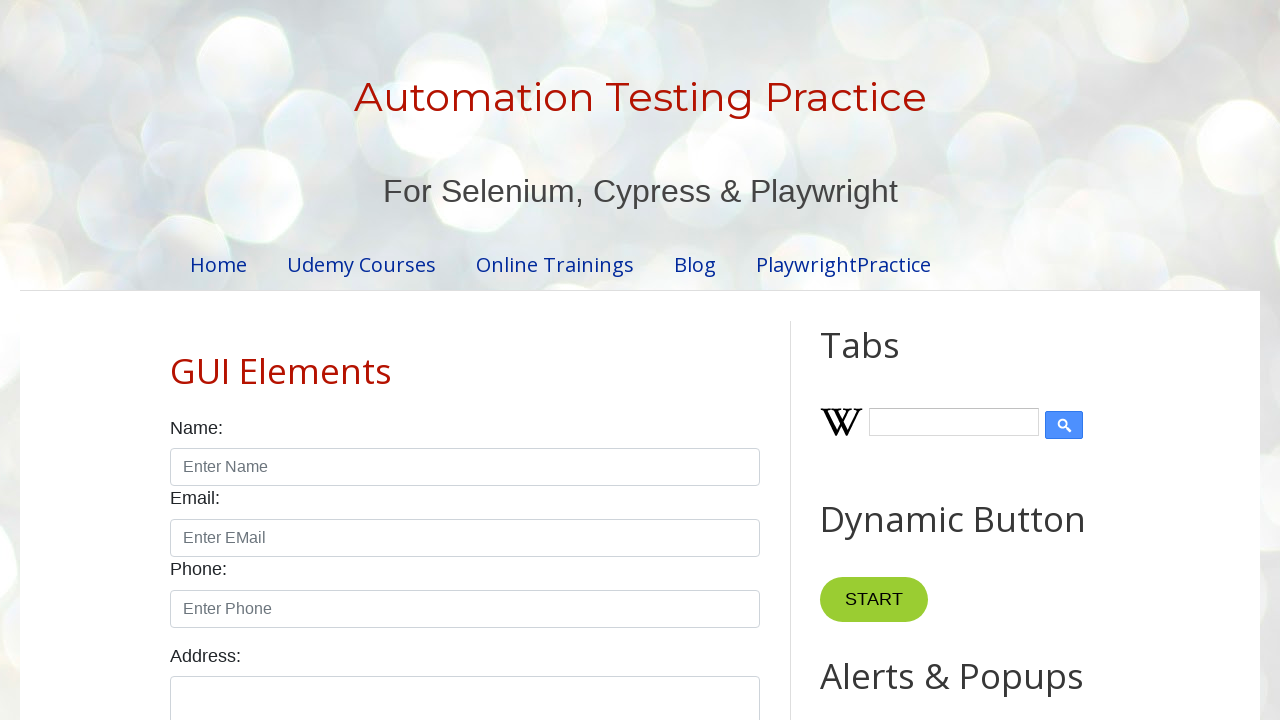

Retrieved page title: 'Automation Testing Practice'
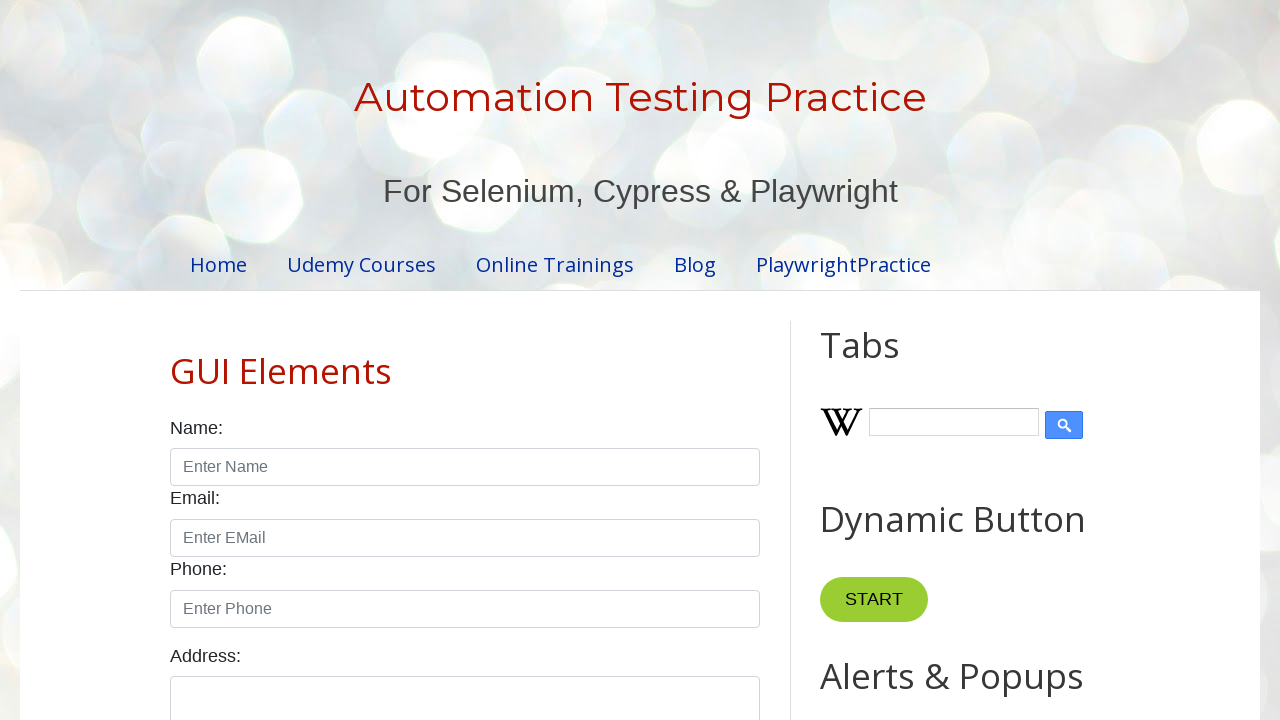

Verified page title matches expected value 'Automation Testing Practice'
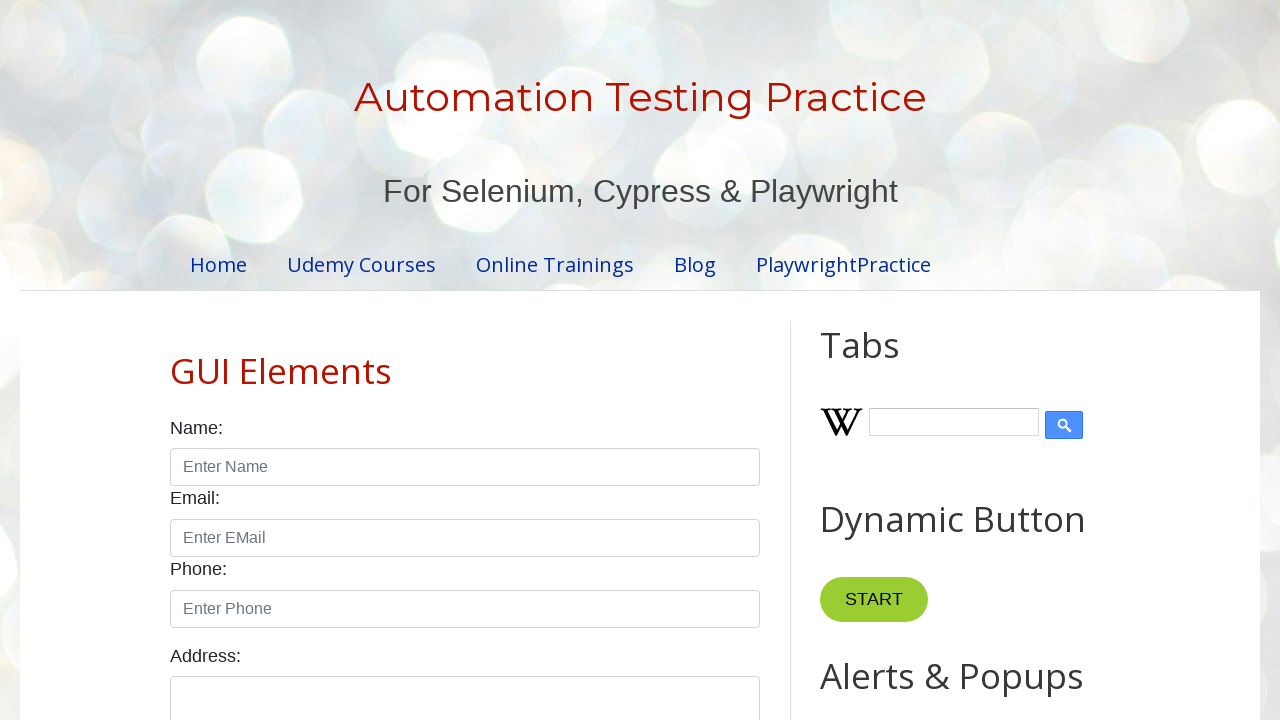

Located Wikipedia search icon element
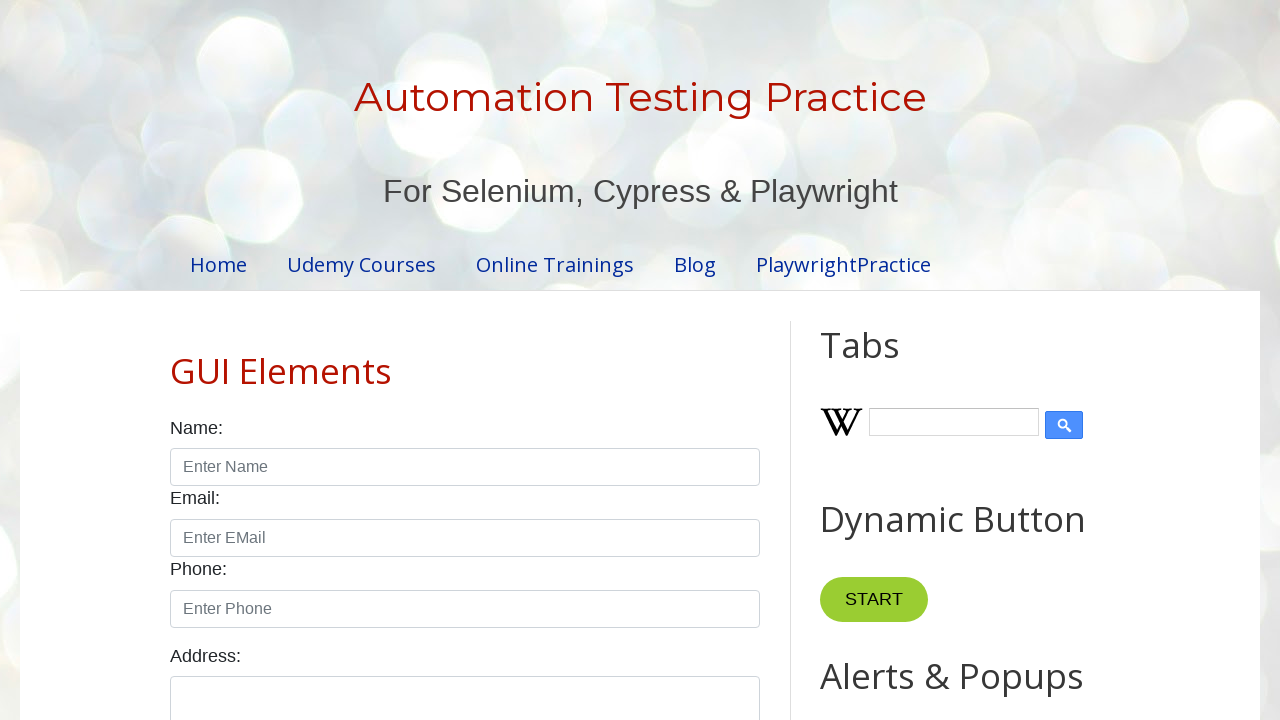

Verified Wikipedia search icon is visible on the page
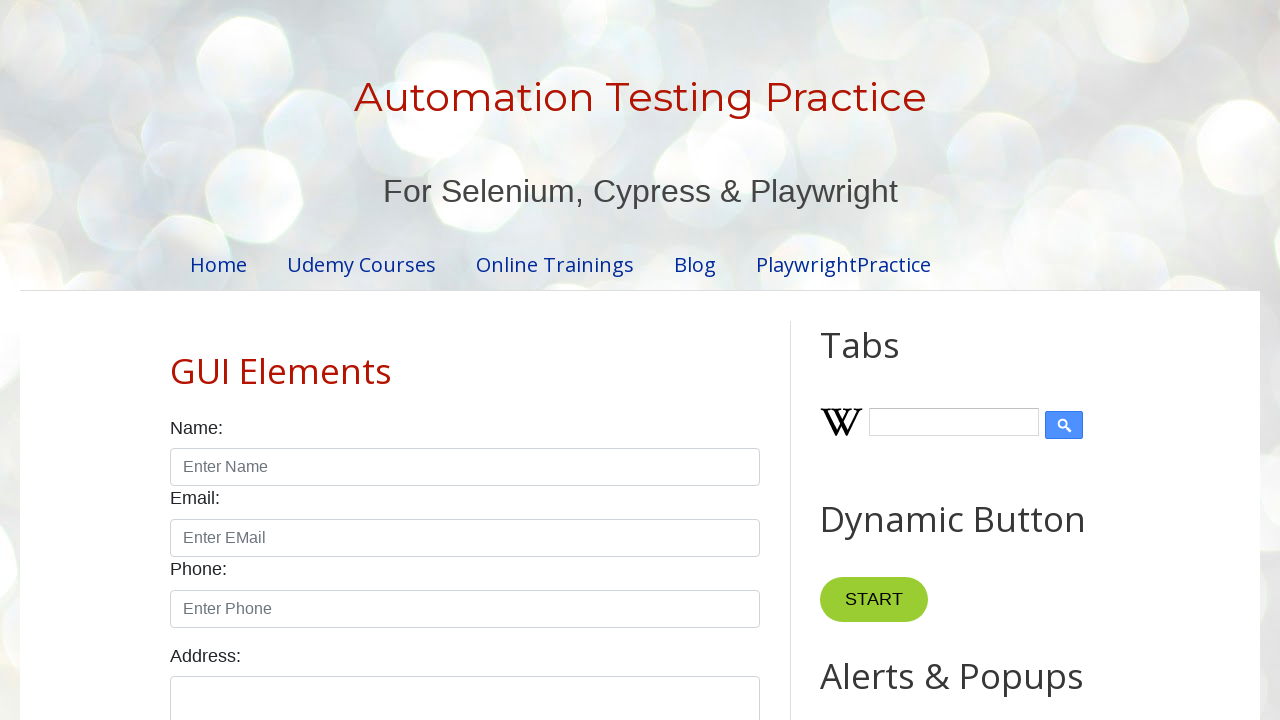

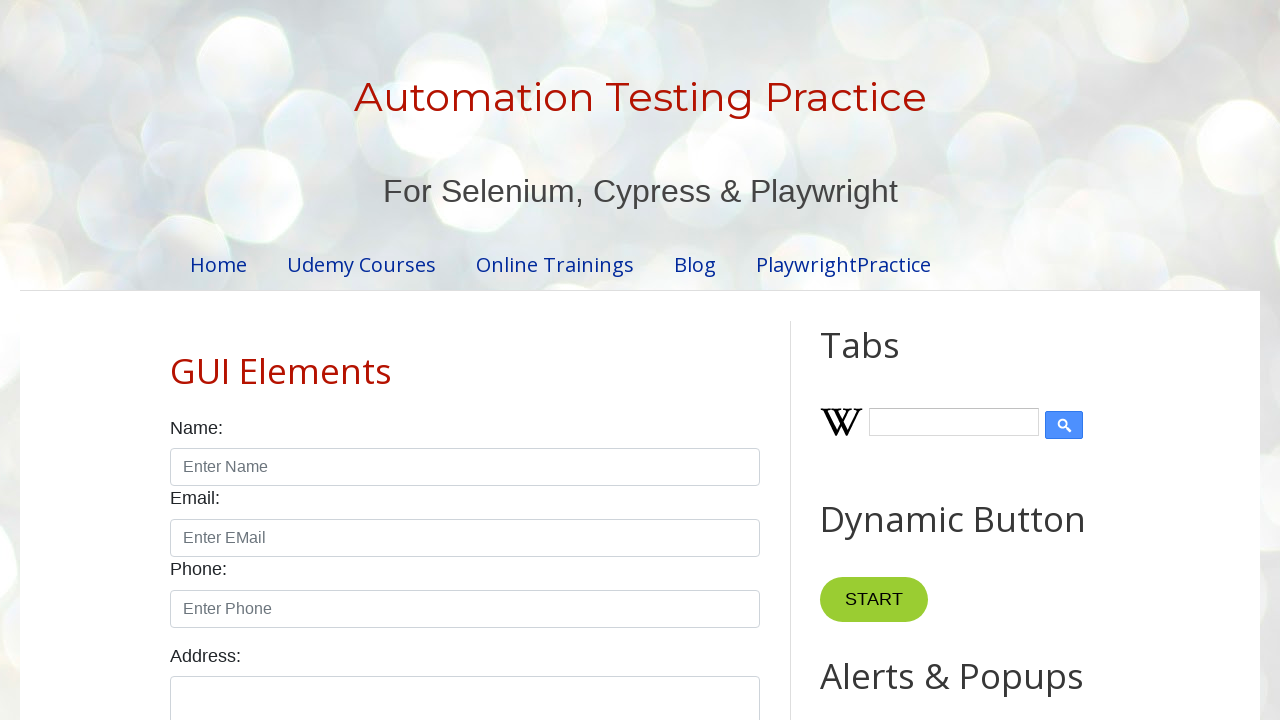